Tests the contact form validation by clicking on the Contacts link, submitting an empty form, and verifying that required field error messages are displayed for forename, email, and message fields.

Starting URL: http://jupiter.cloud.planittesting.com/#/

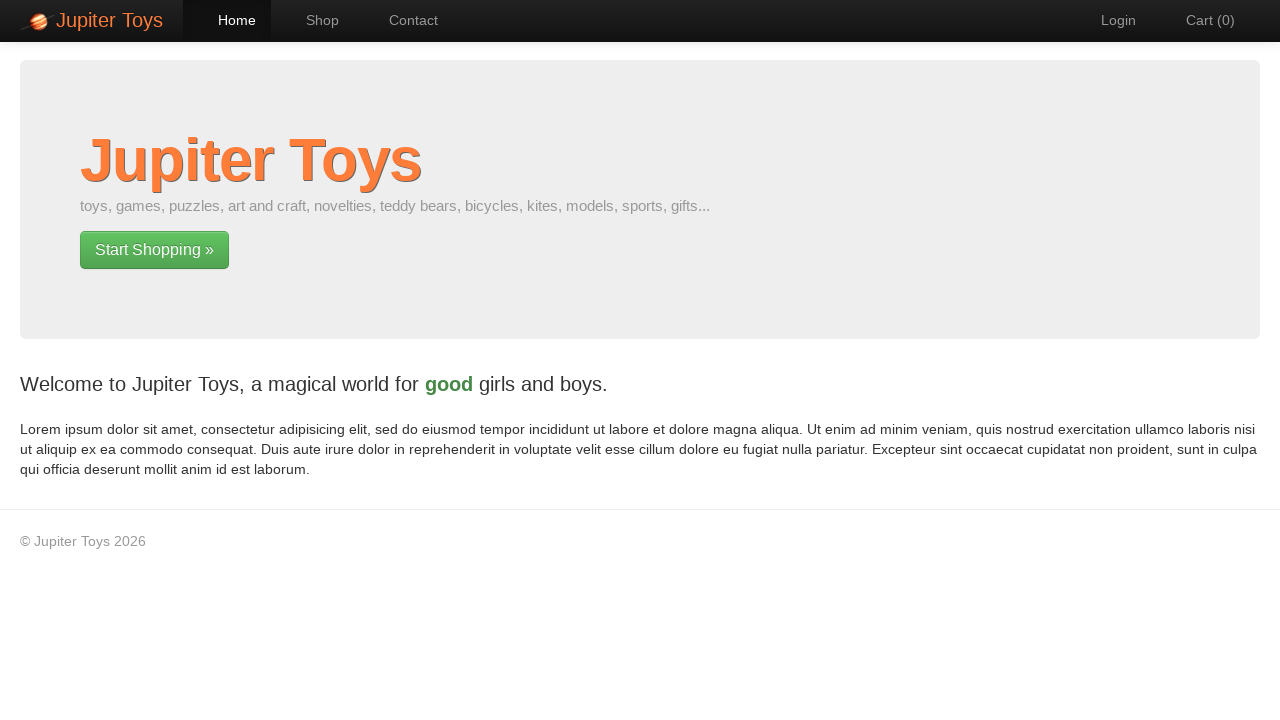

Clicked on Contacts link at (404, 20) on a[href='#/contact']
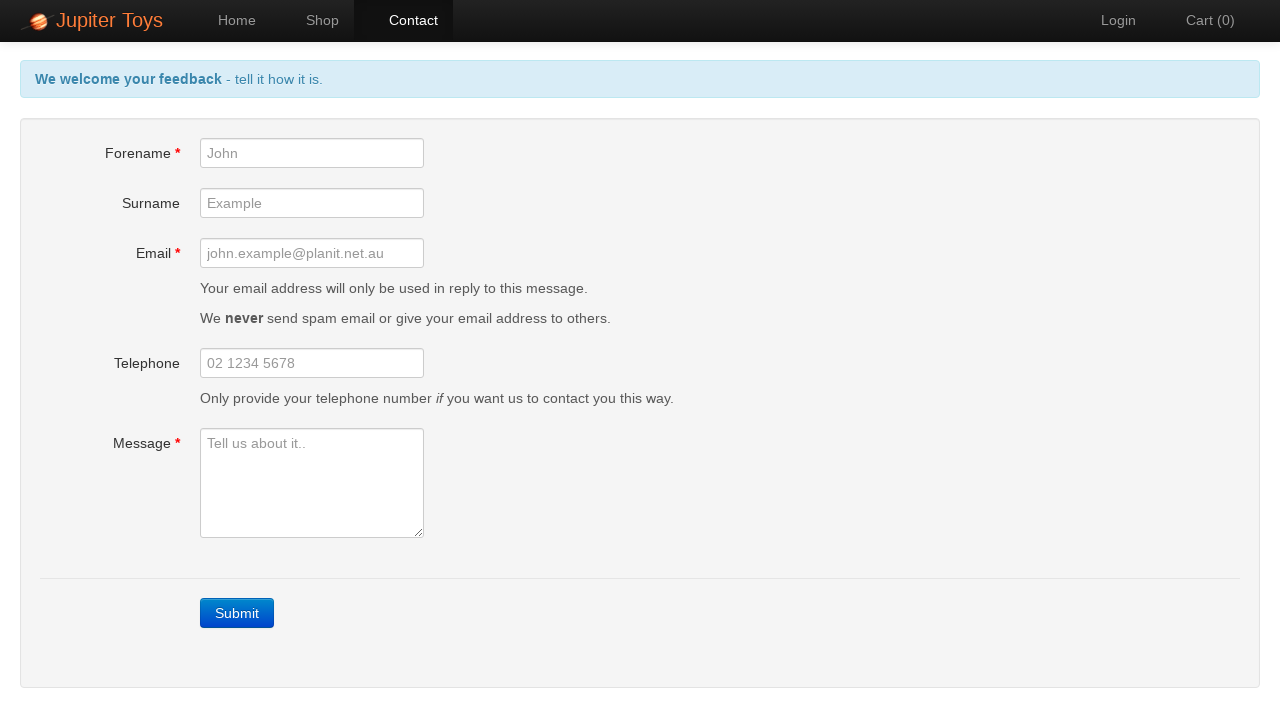

Clicked Submit button without filling any fields at (237, 613) on a:has-text('Submit')
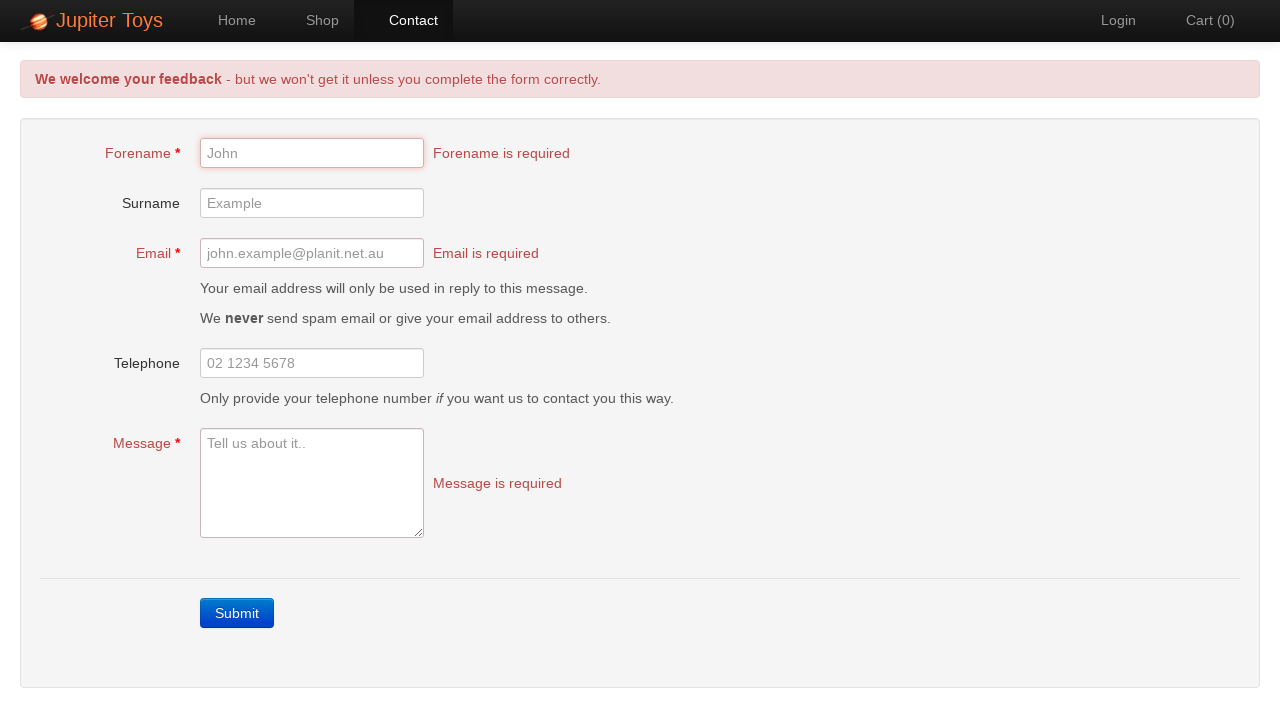

Waited for error messages to appear
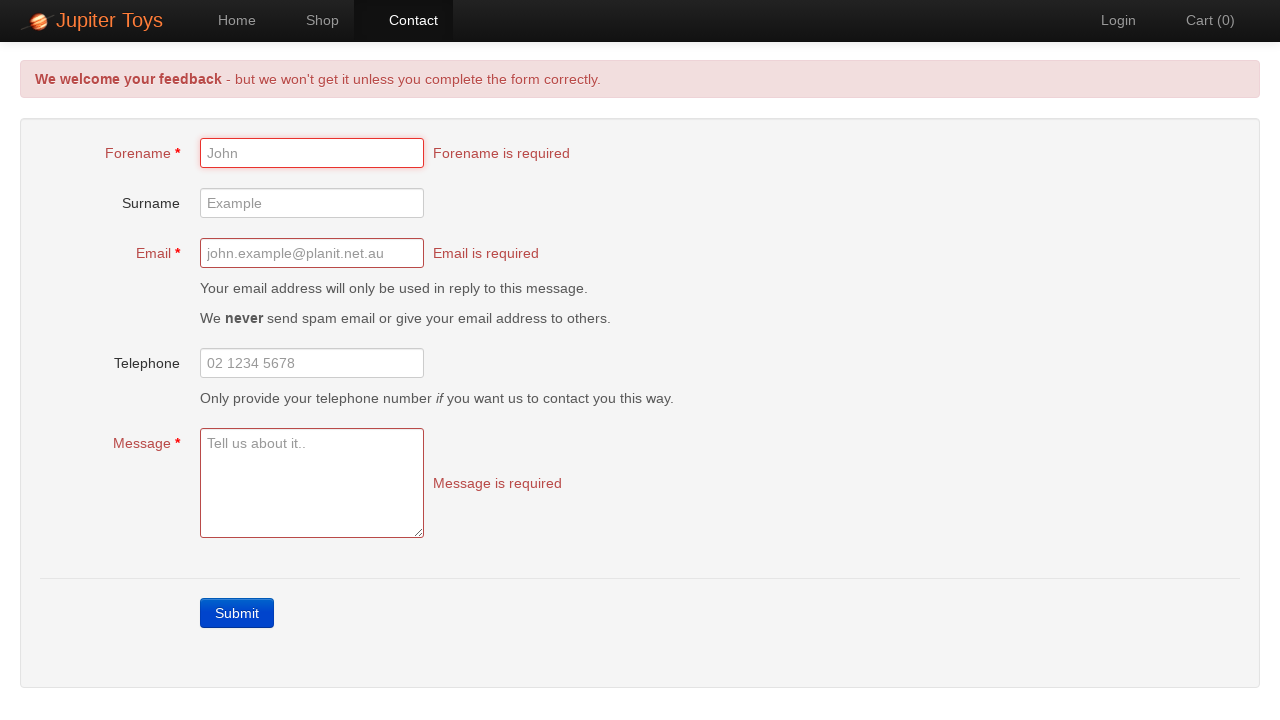

Located forename error element
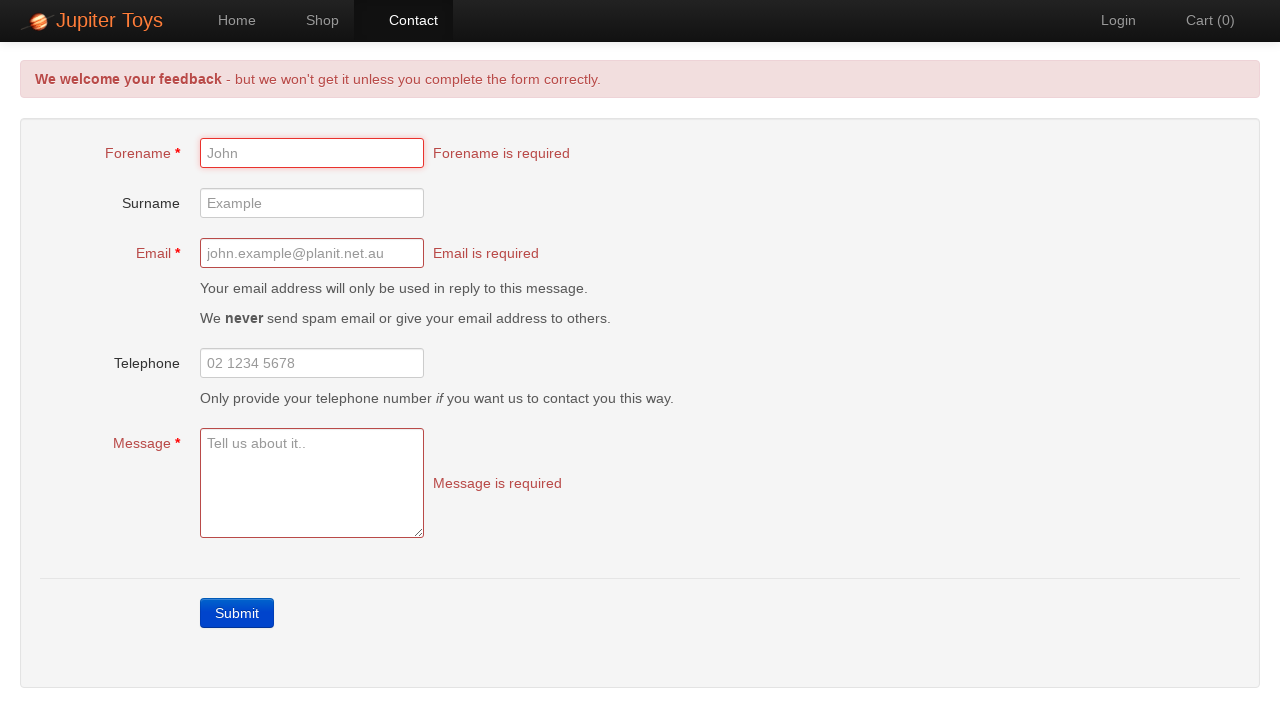

Verified forename error message displays 'Forename is required'
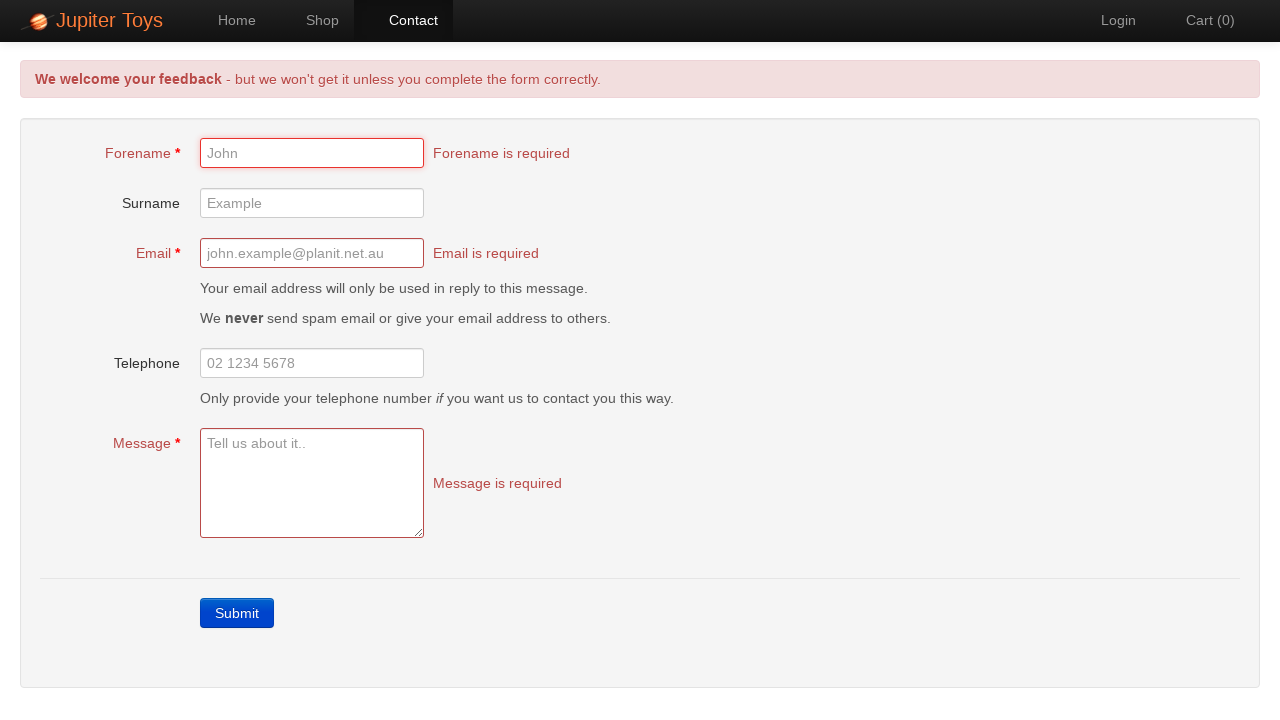

Located email error element
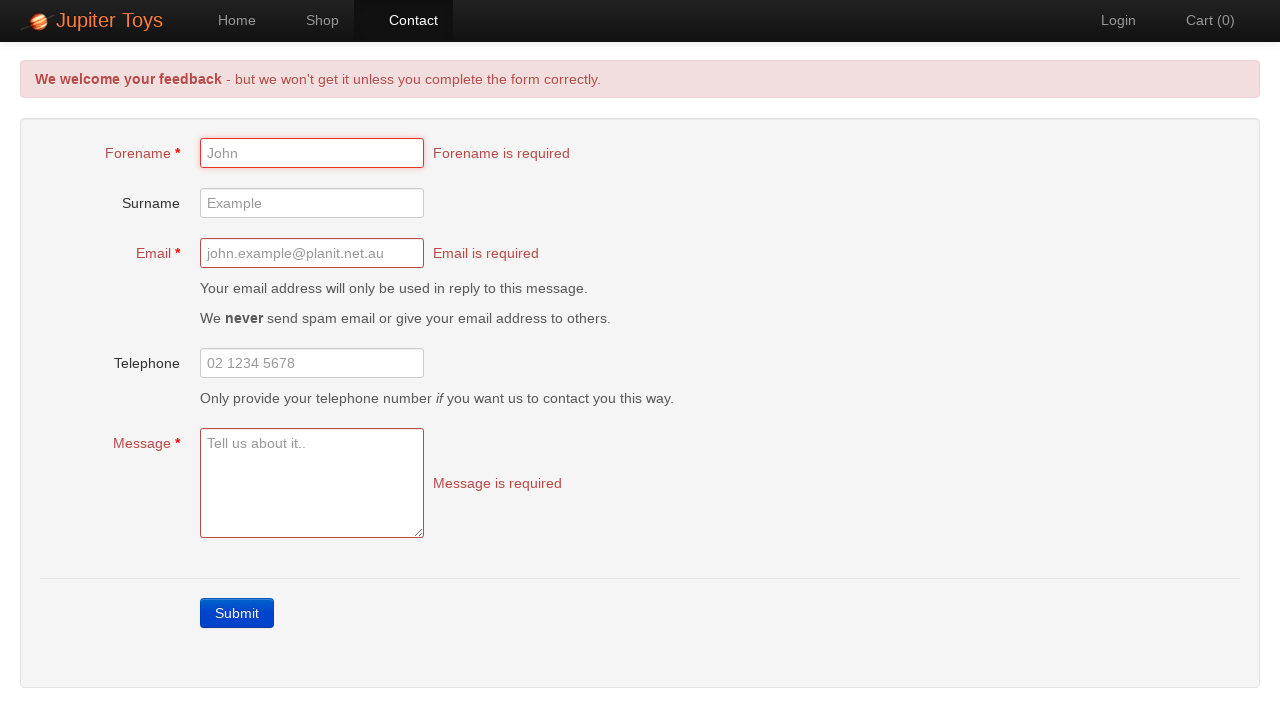

Verified email error message displays 'Email is required'
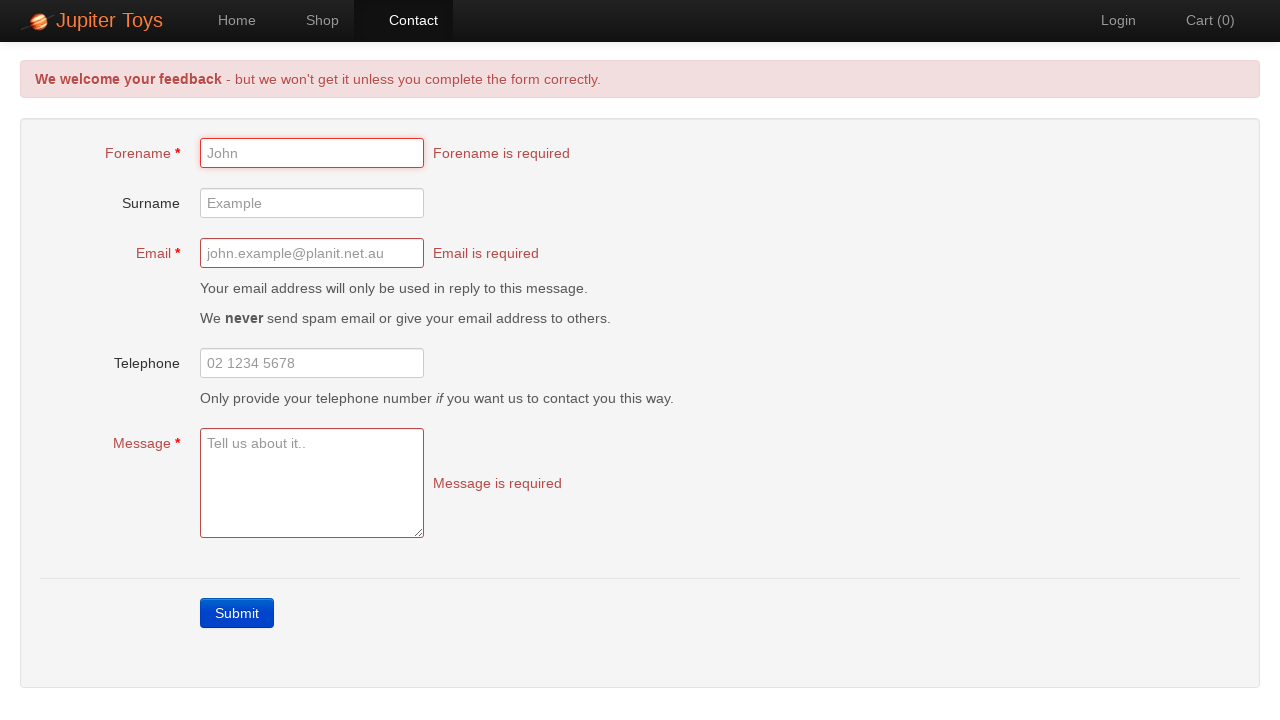

Located message error element
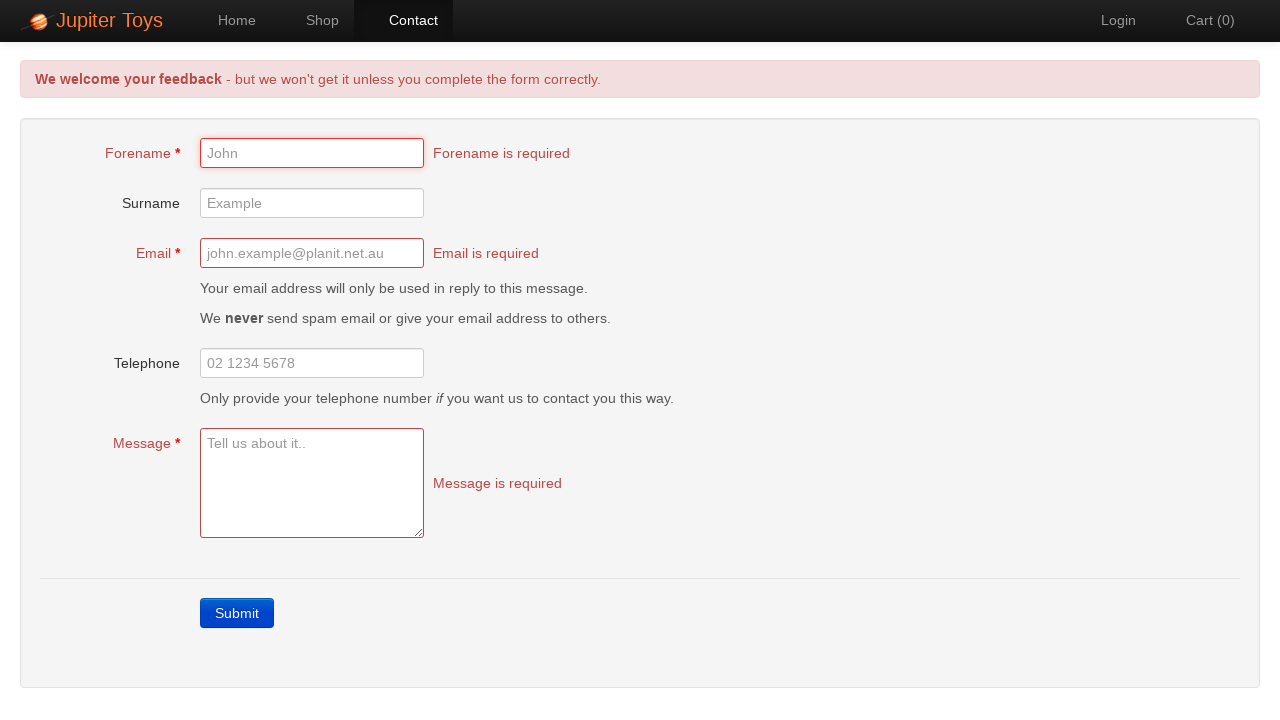

Verified message error message displays 'Message is required'
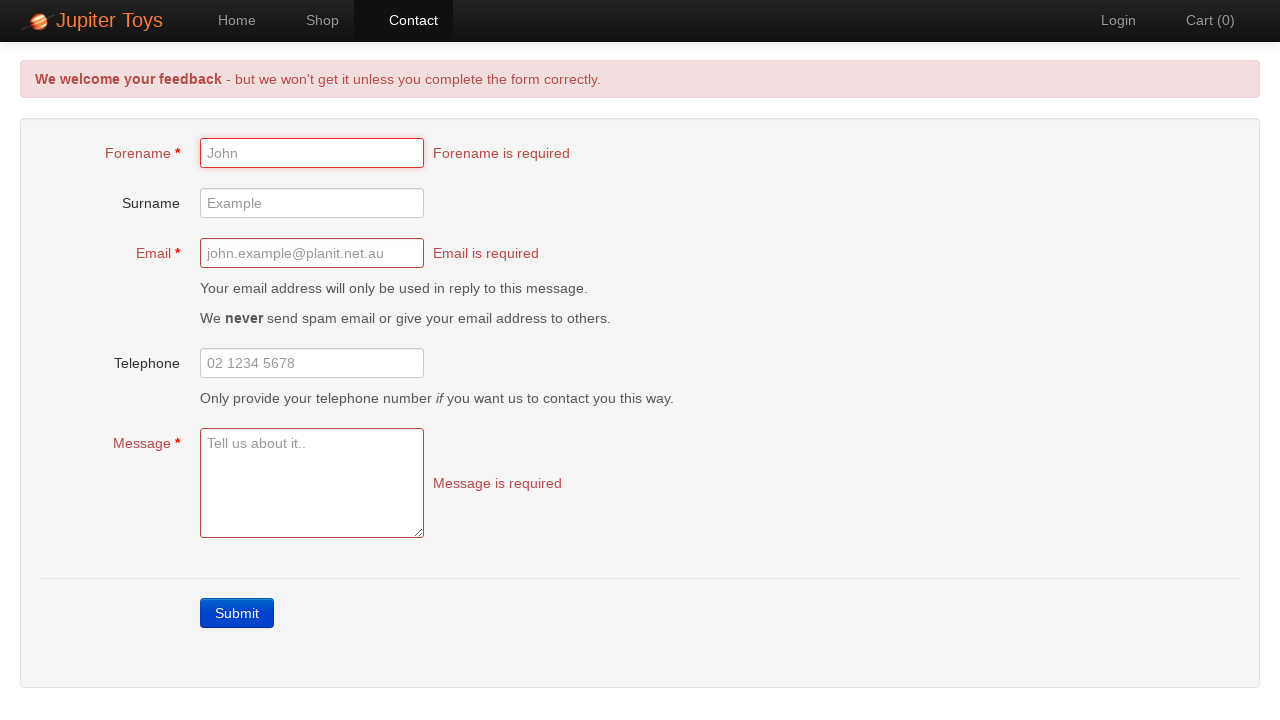

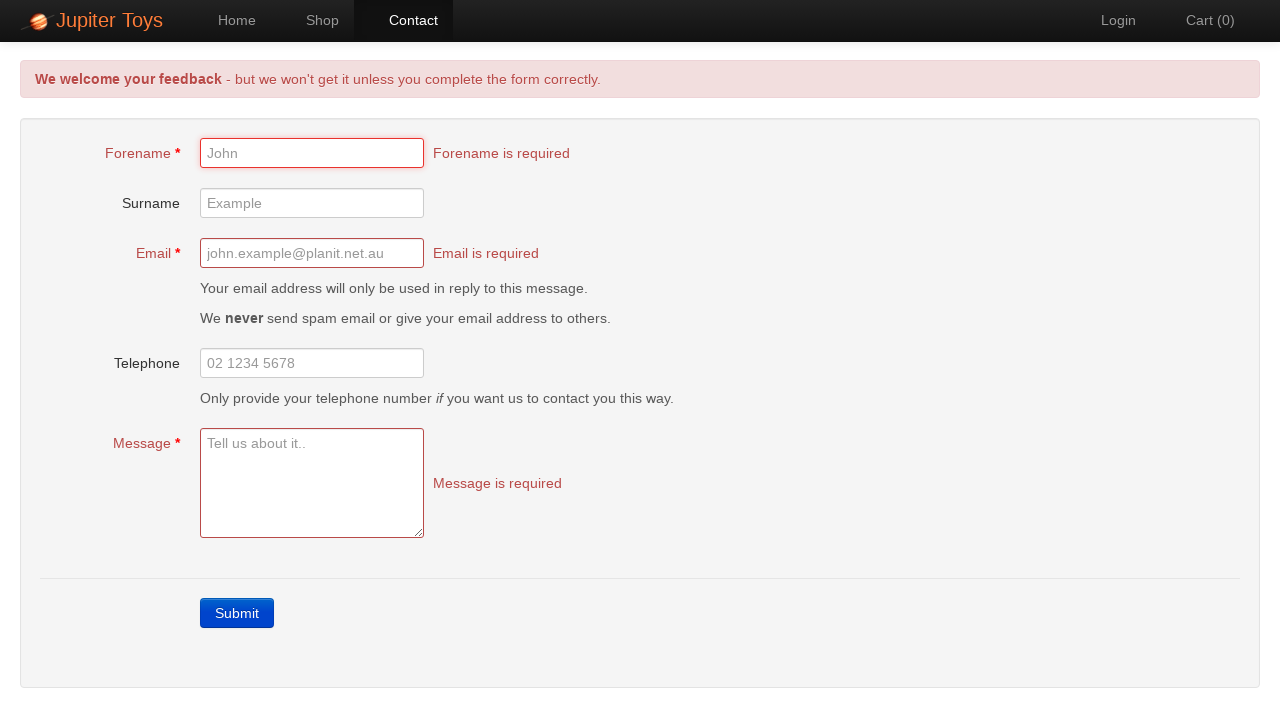